Navigates to the Hanbit Media website and verifies the page loads successfully

Starting URL: https://www.hanbit.co.kr/

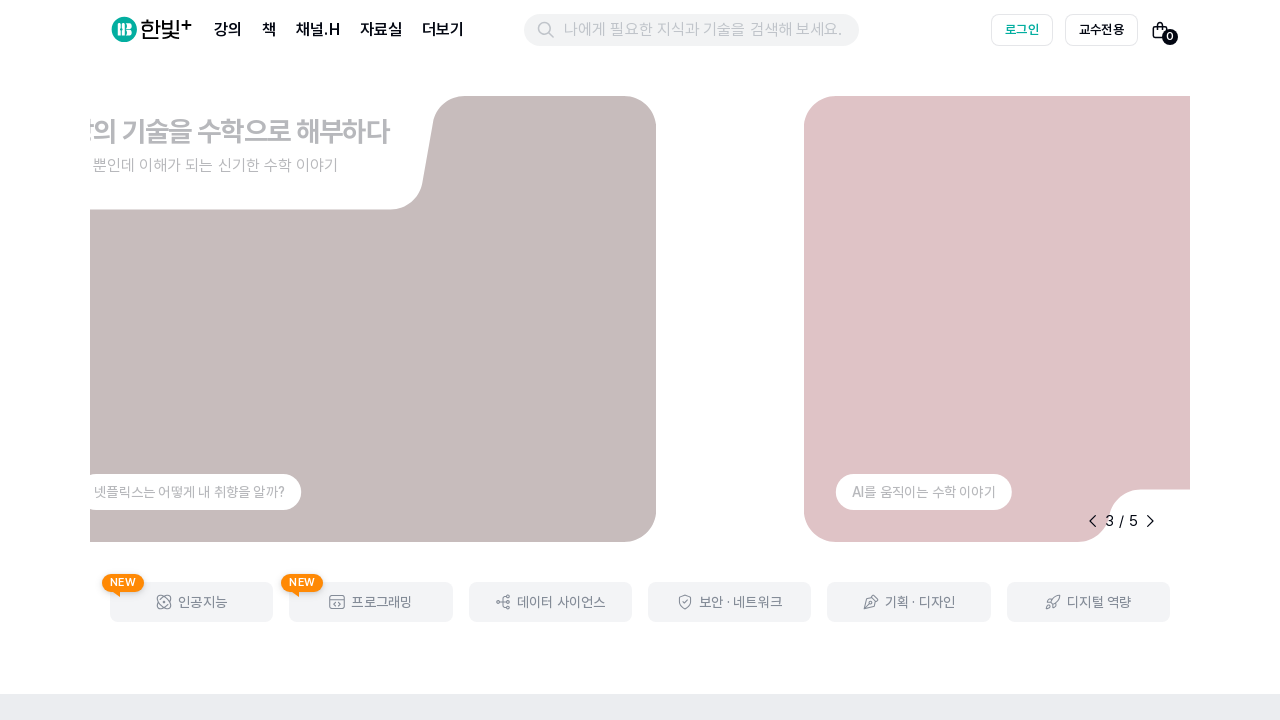

Page DOM content loaded
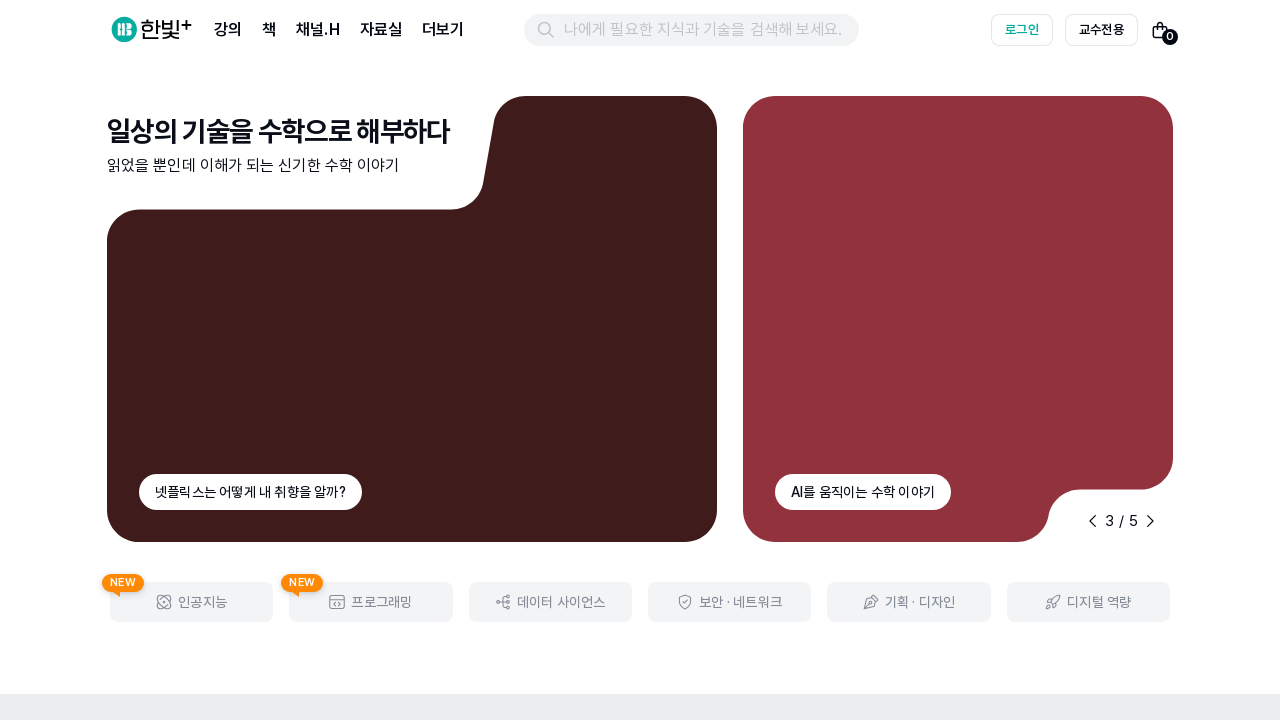

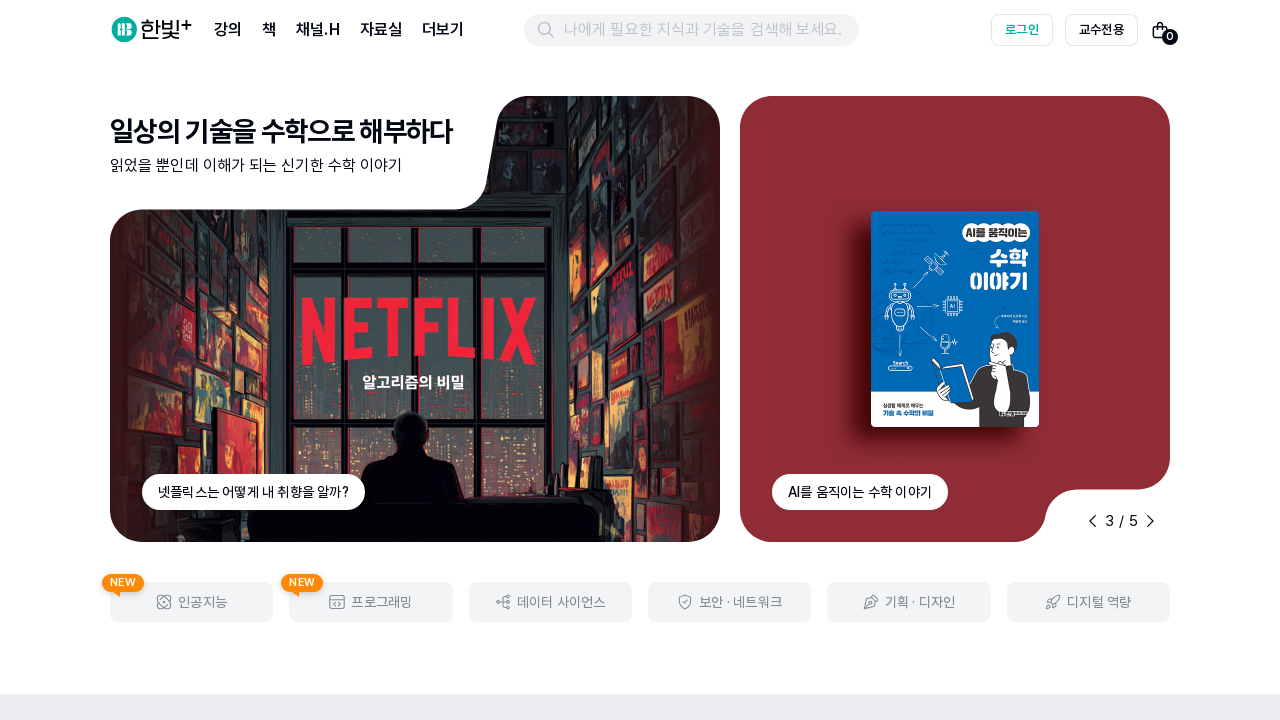